Tests various JavaScript alert interactions including simple alerts, timed alerts, confirmation dialogs, and prompt dialogs on the DemoQA alerts page

Starting URL: https://demoqa.com/alerts

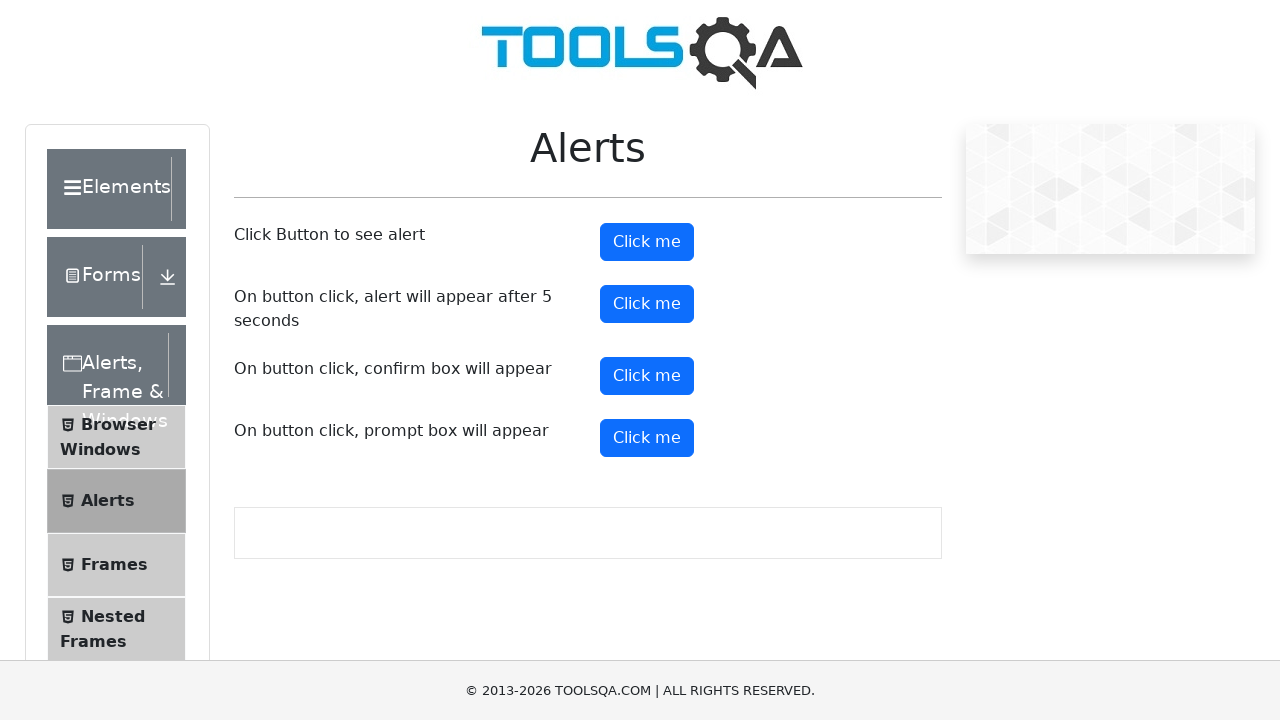

Clicked button to trigger simple alert at (647, 242) on button#alertButton
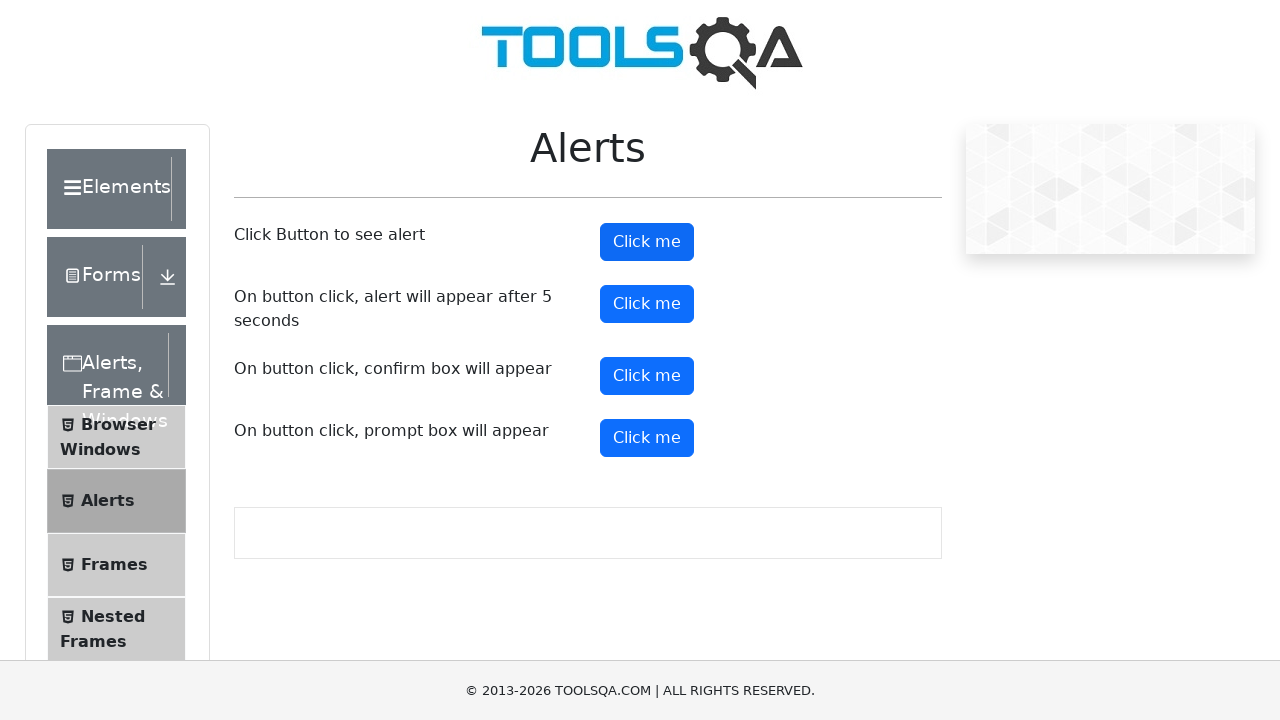

Set up dialog handler to accept simple alert
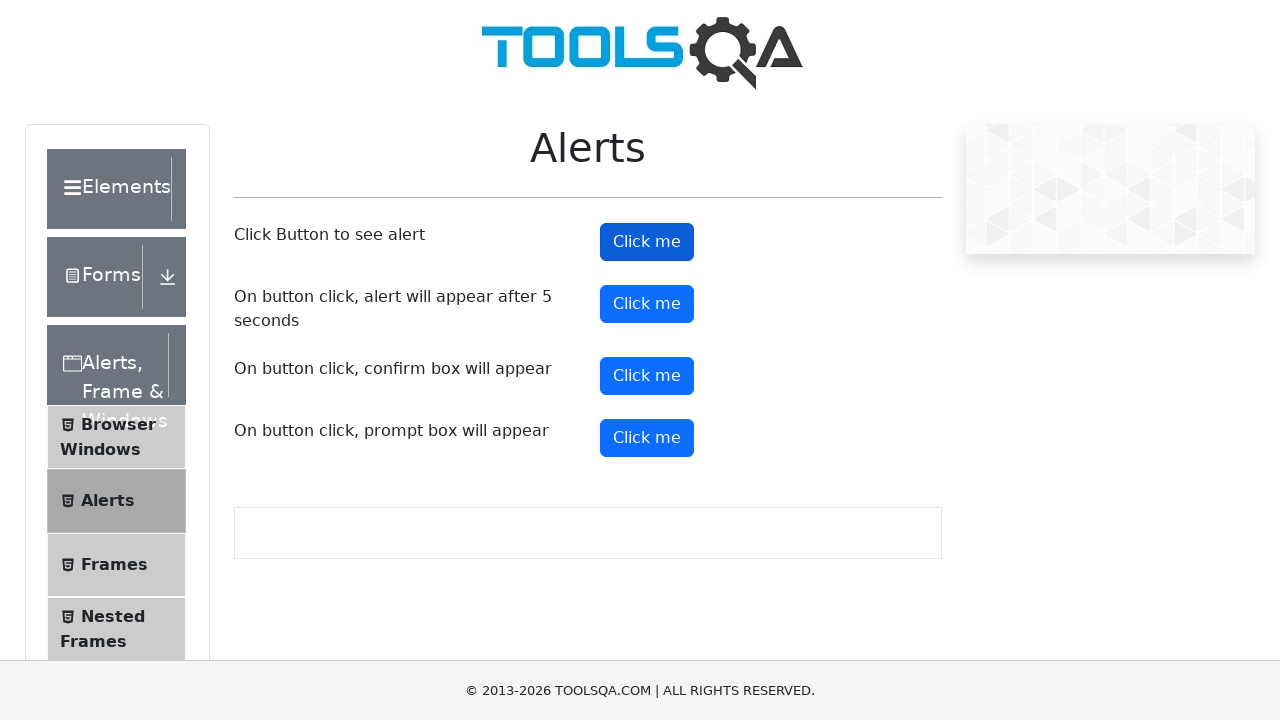

Clicked button to trigger timed alert at (647, 304) on button#timerAlertButton
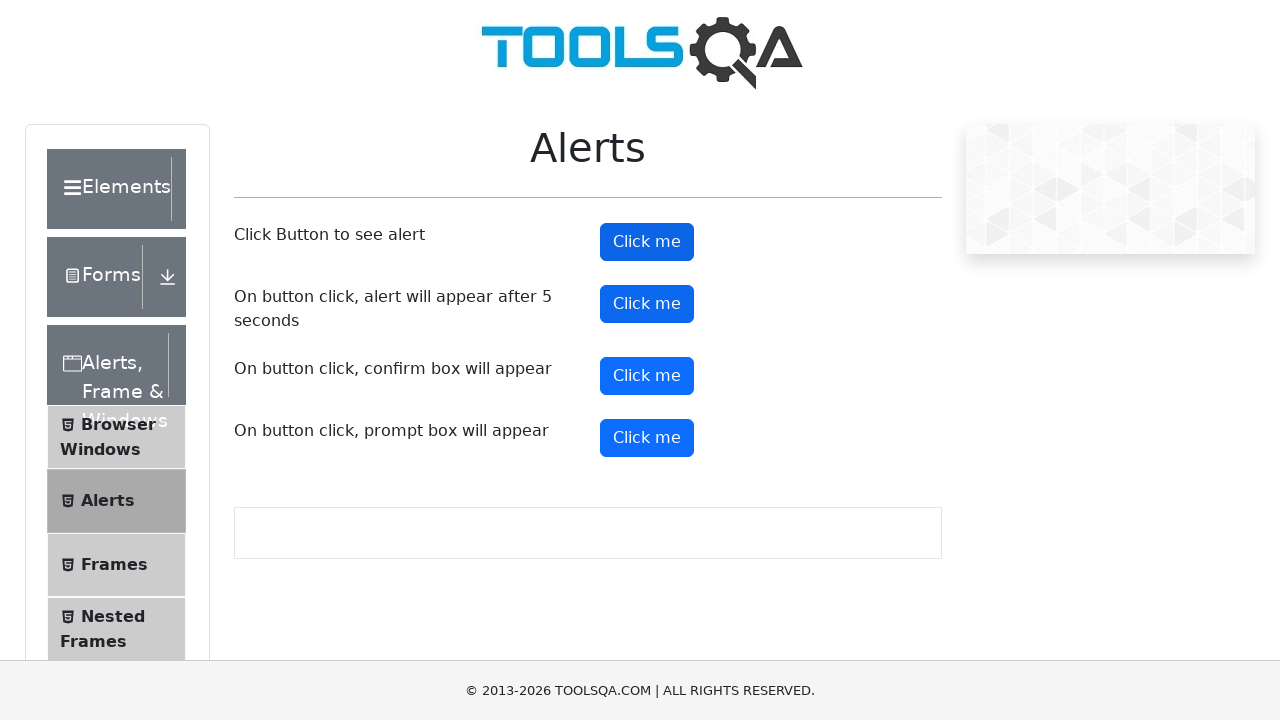

Waited 5.5 seconds for timed alert to appear
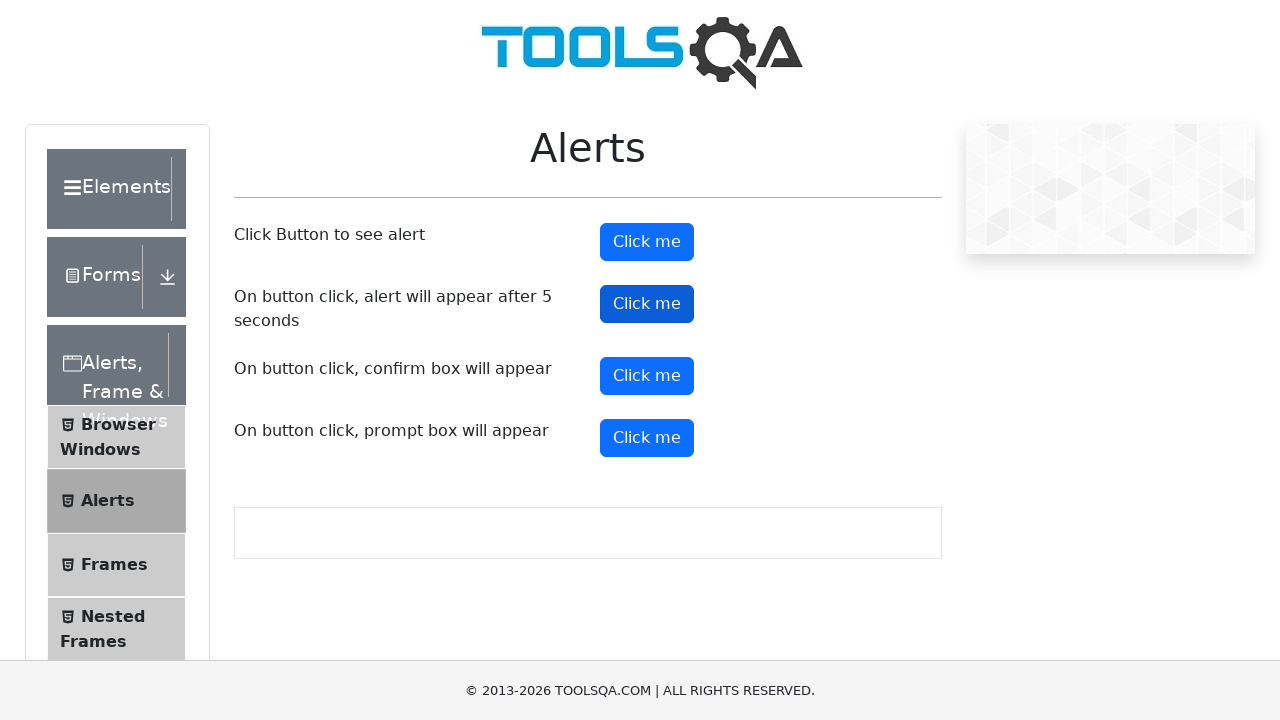

Clicked button to trigger confirmation dialog at (647, 376) on button#confirmButton
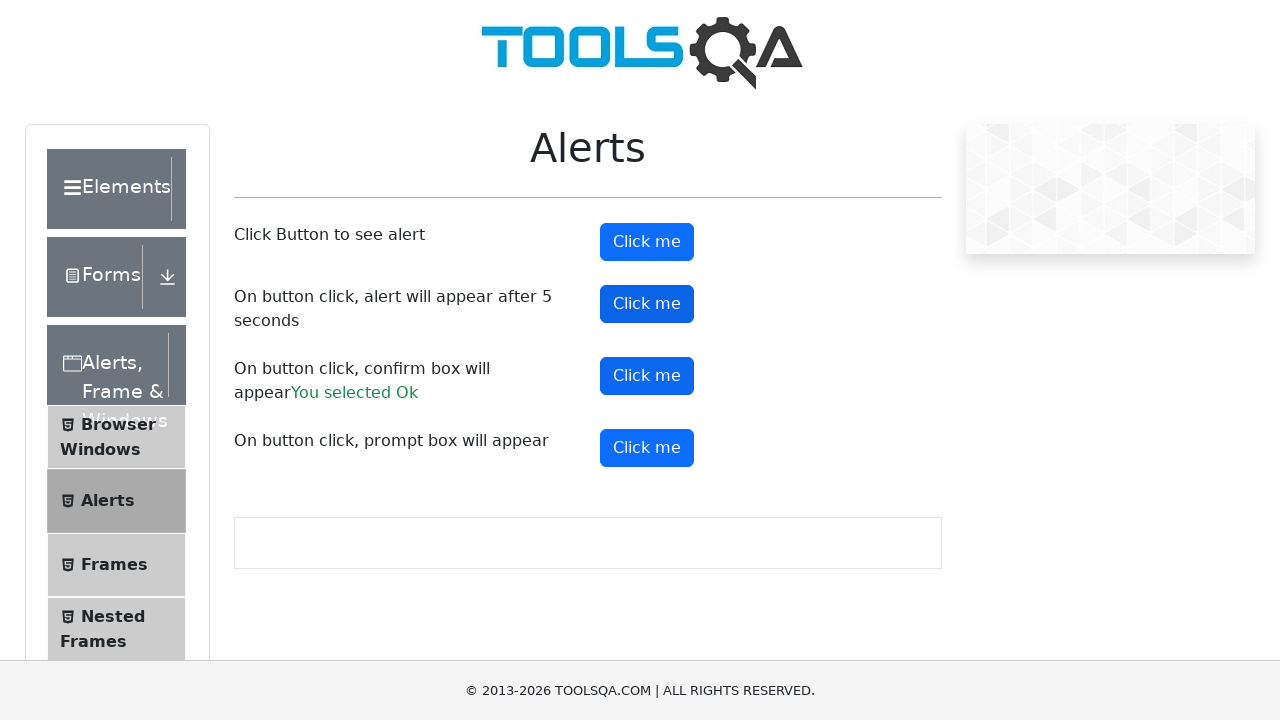

Set up dialog handler to accept prompt with text 'Hello'
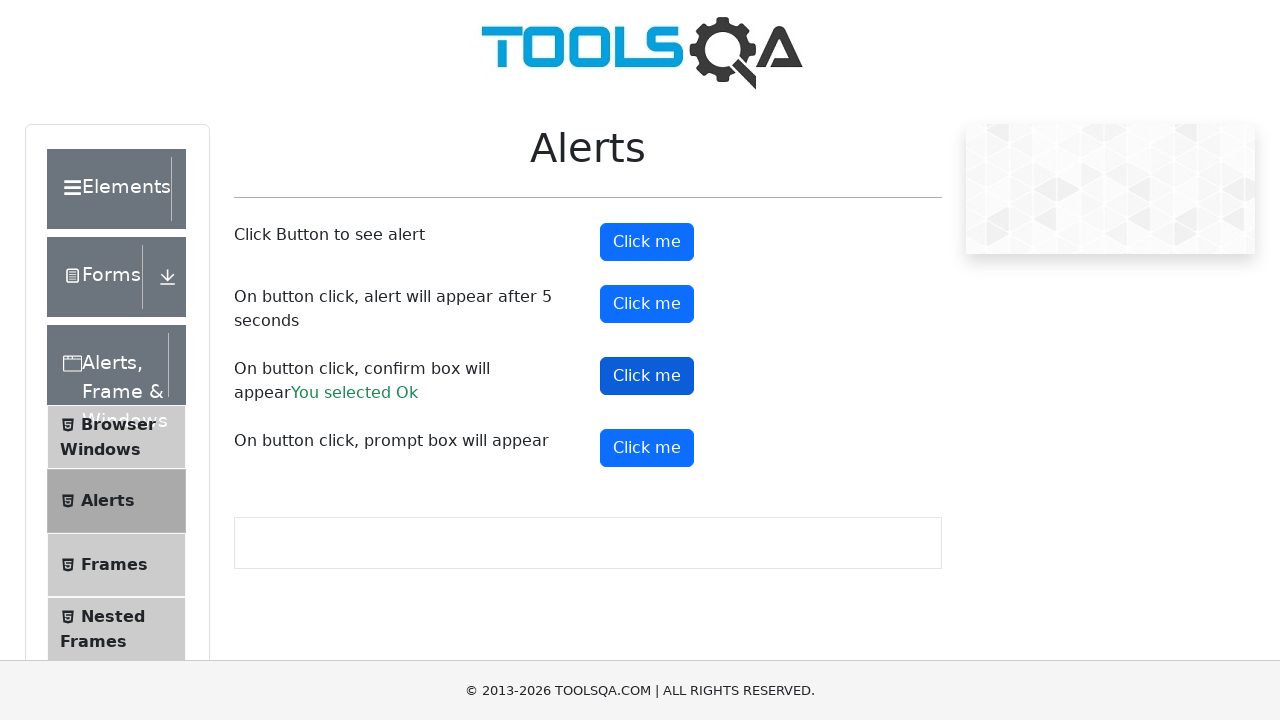

Clicked button to trigger prompt dialog at (647, 448) on button#promtButton
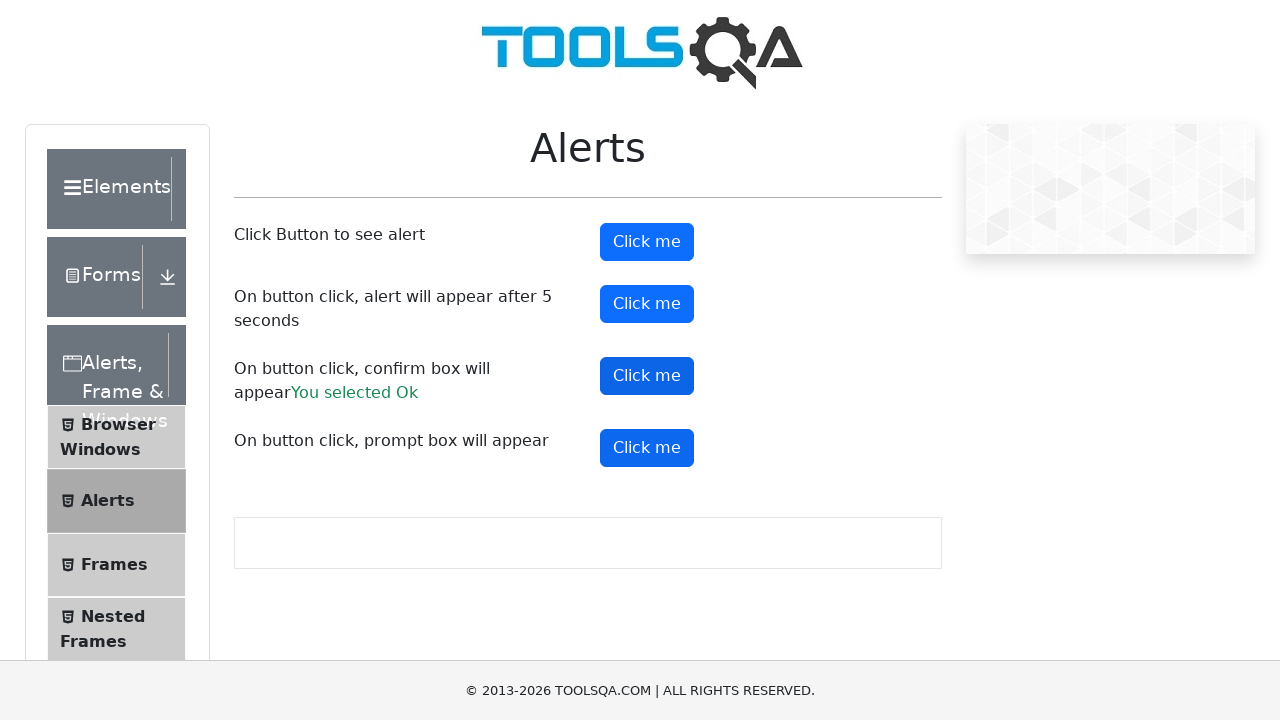

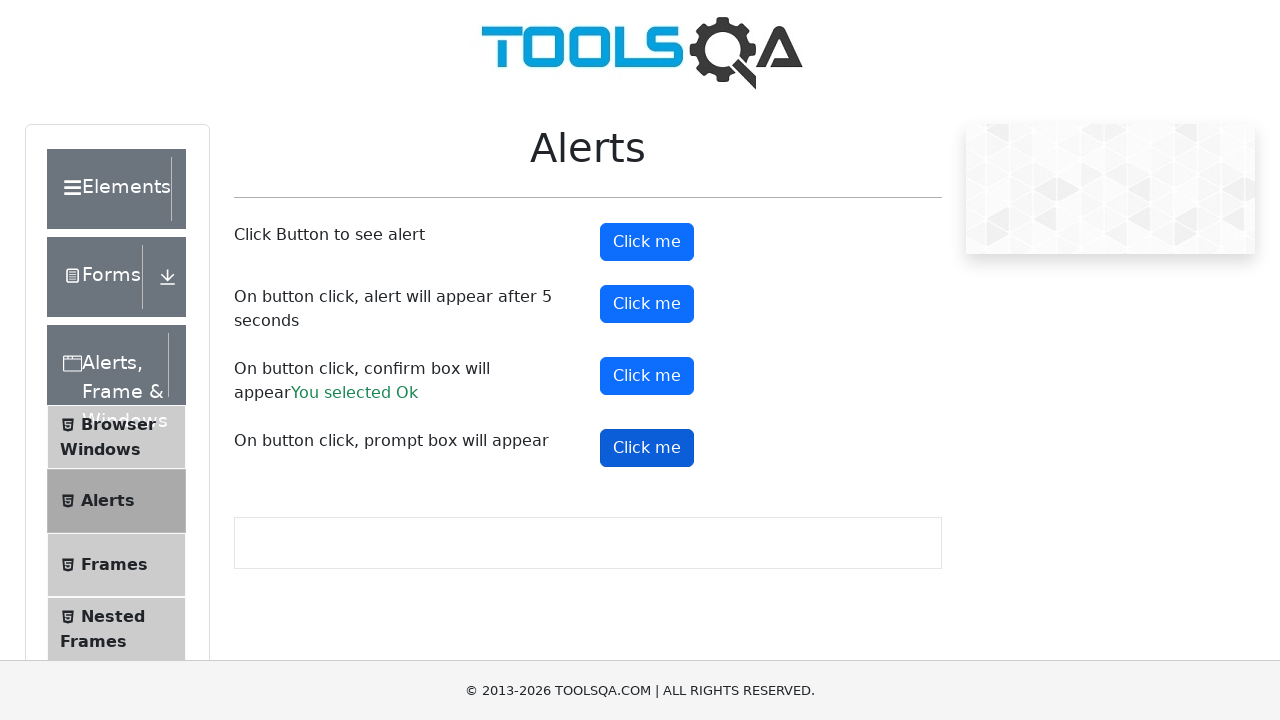